Tests e-commerce workflow by searching for products, adding a specific item to cart, and proceeding through checkout steps

Starting URL: https://rahulshettyacademy.com/seleniumPractise/#/

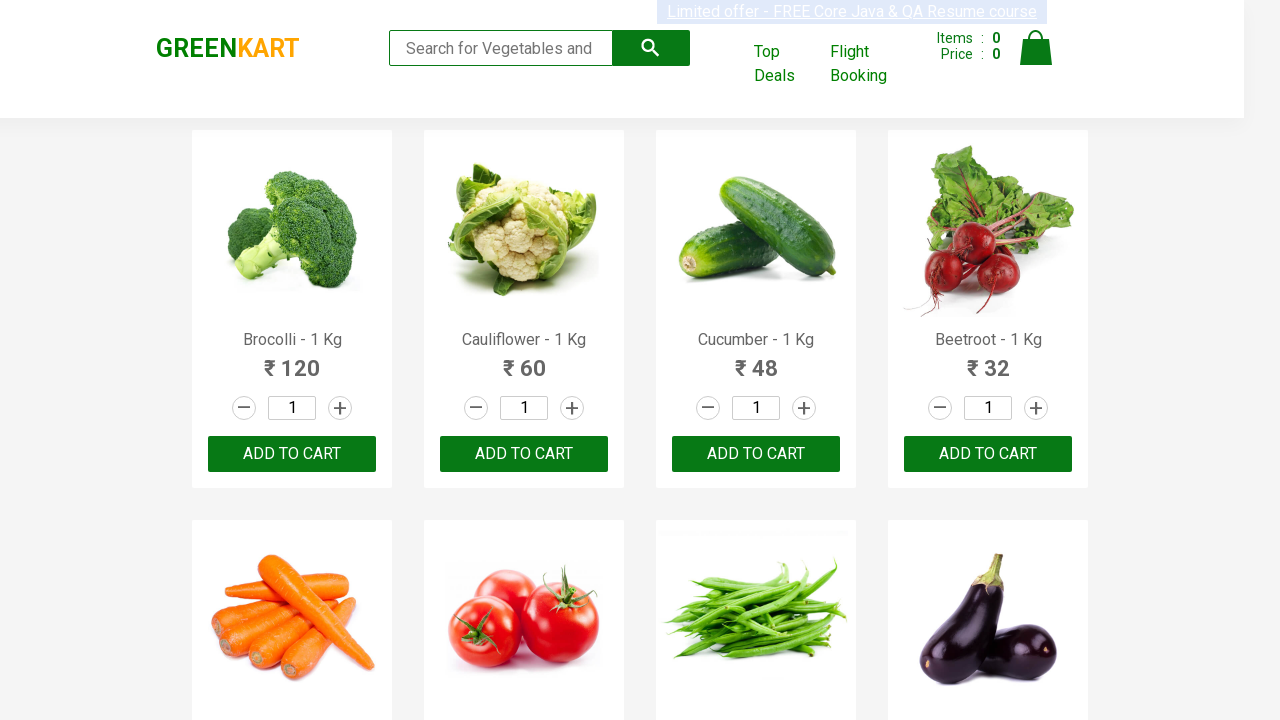

Filled search field with 'ca' to find products on .search-keyword
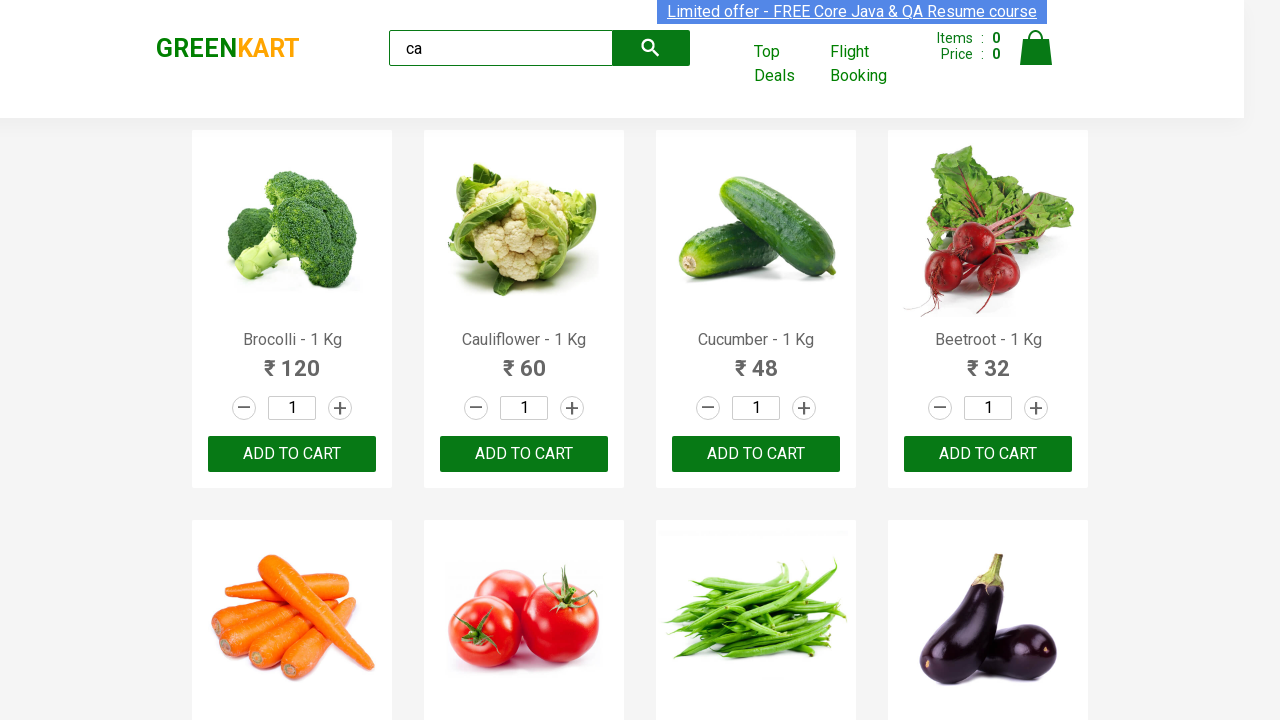

Waited 2 seconds for products to load
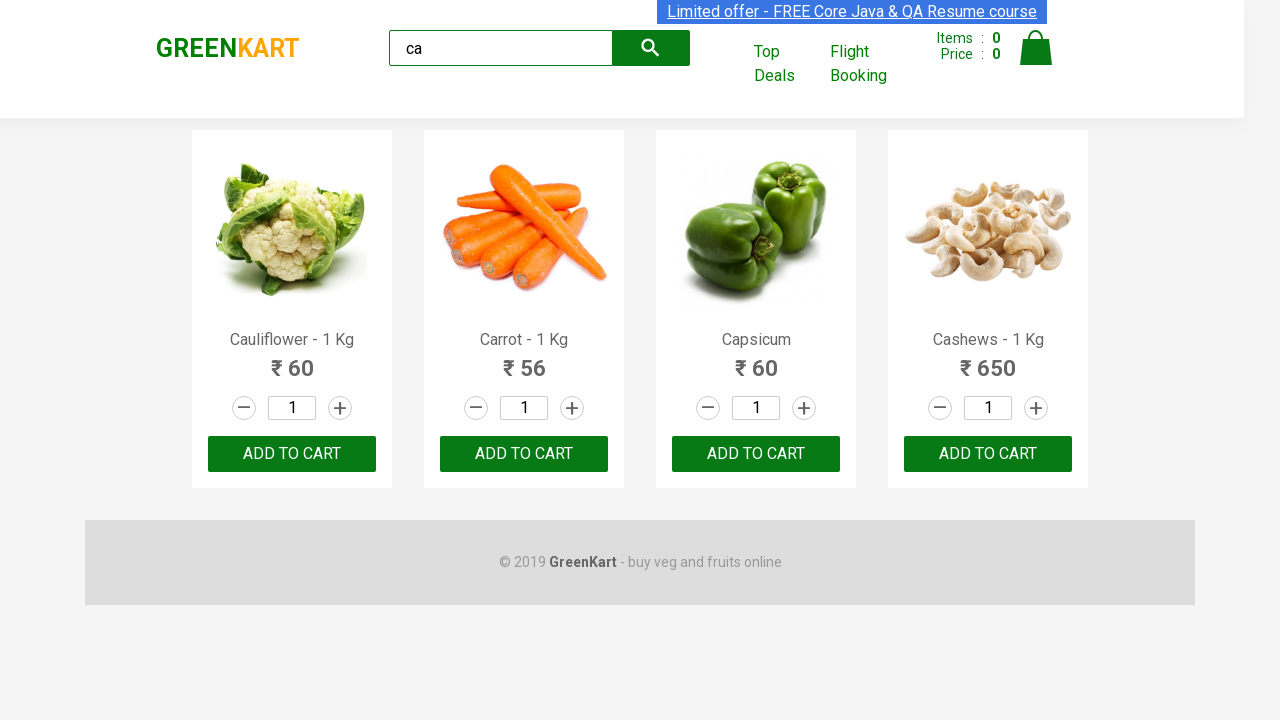

Retrieved all product elements from the page
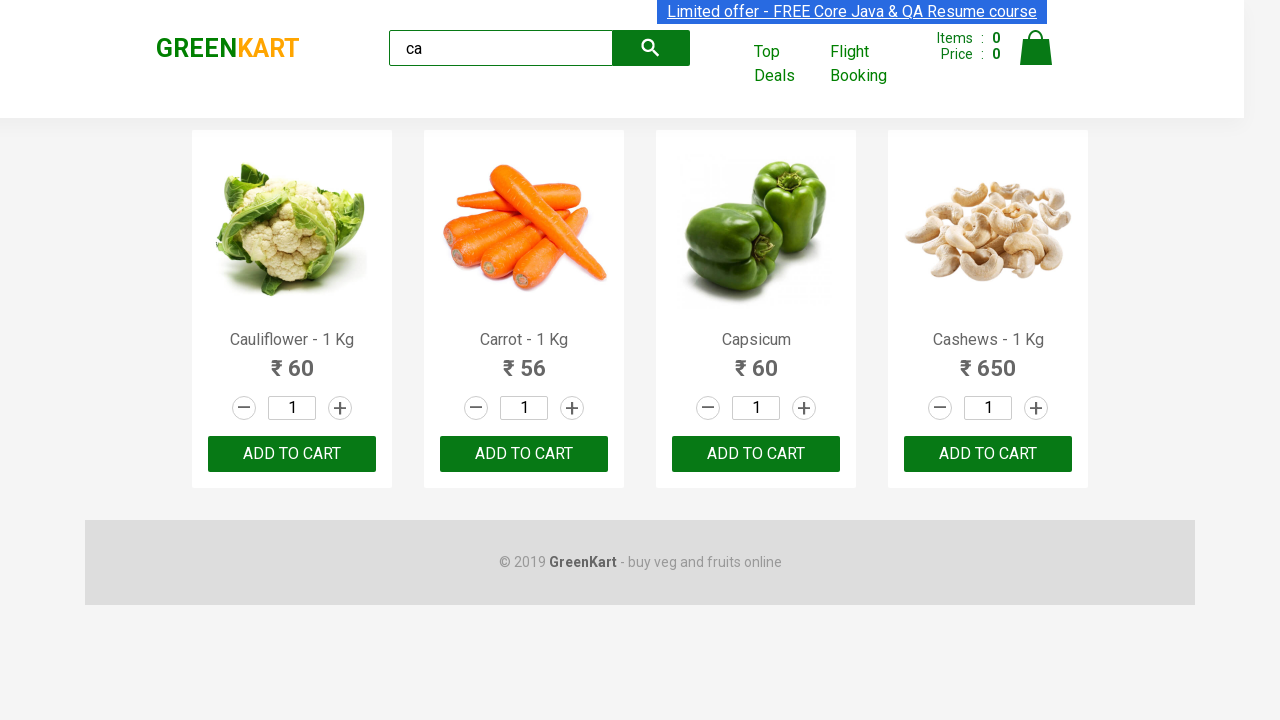

Retrieved product name: Cauliflower - 1 Kg
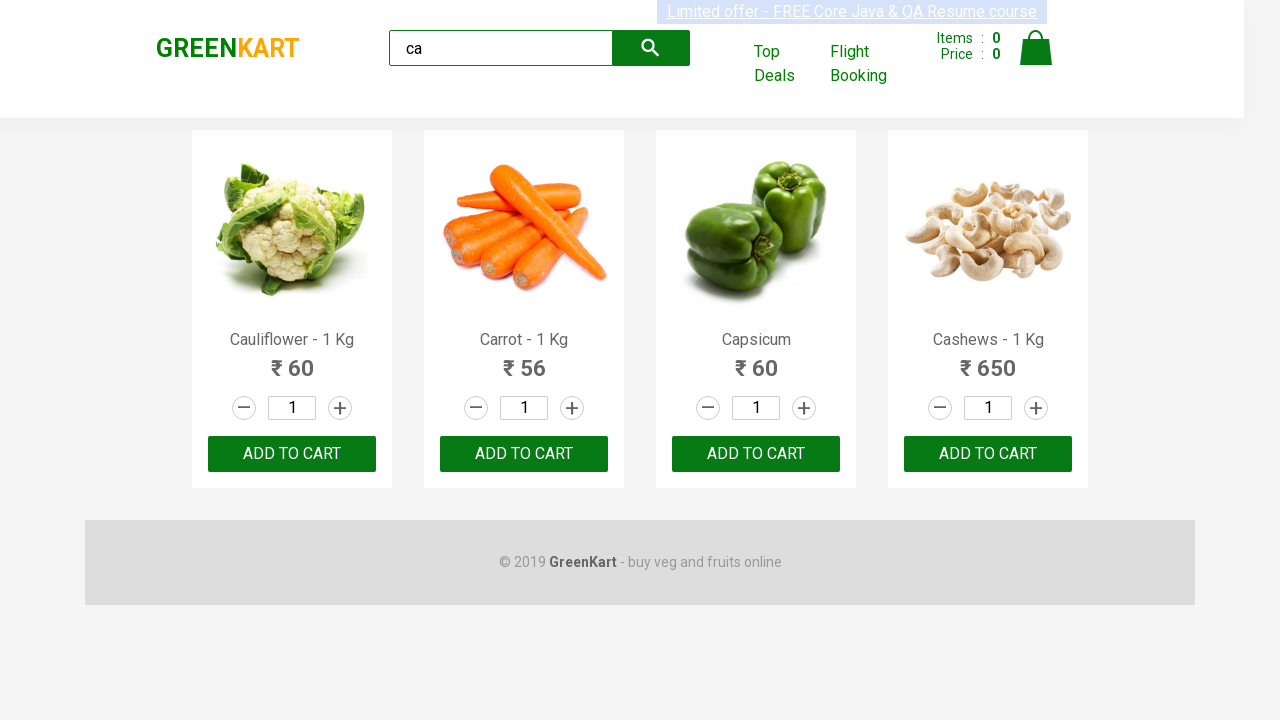

Retrieved product name: Carrot - 1 Kg
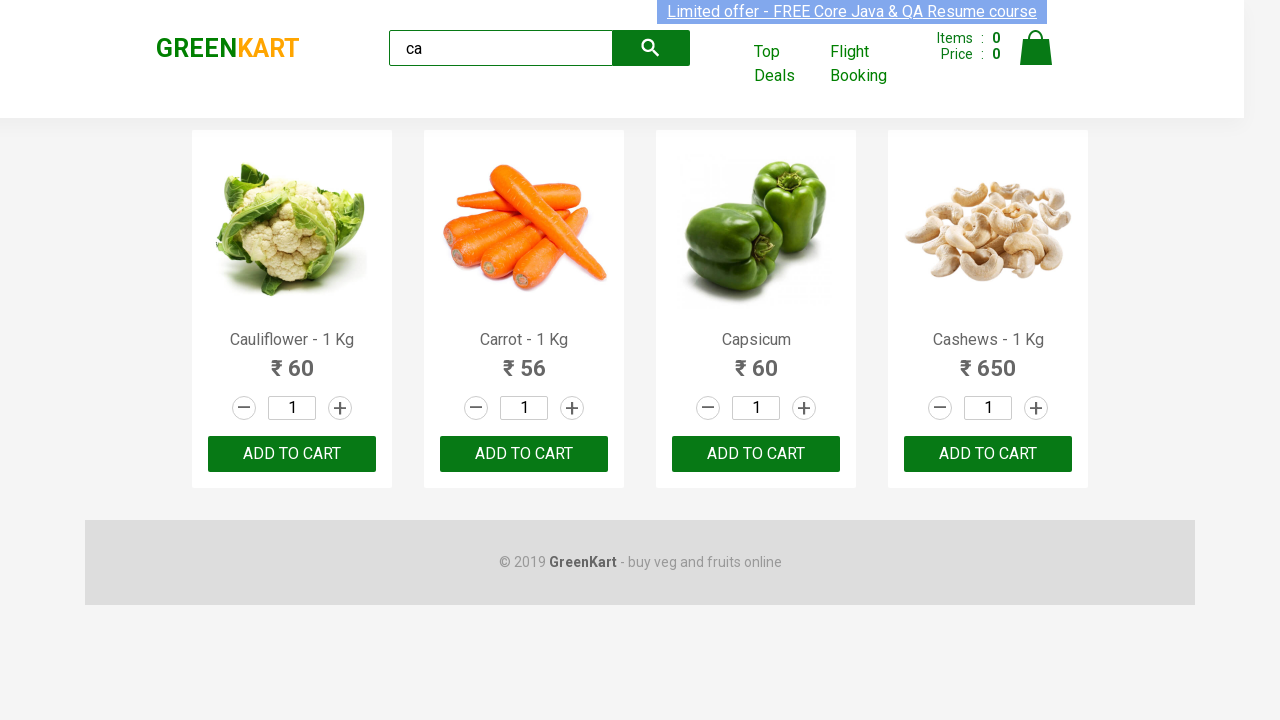

Retrieved product name: Capsicum
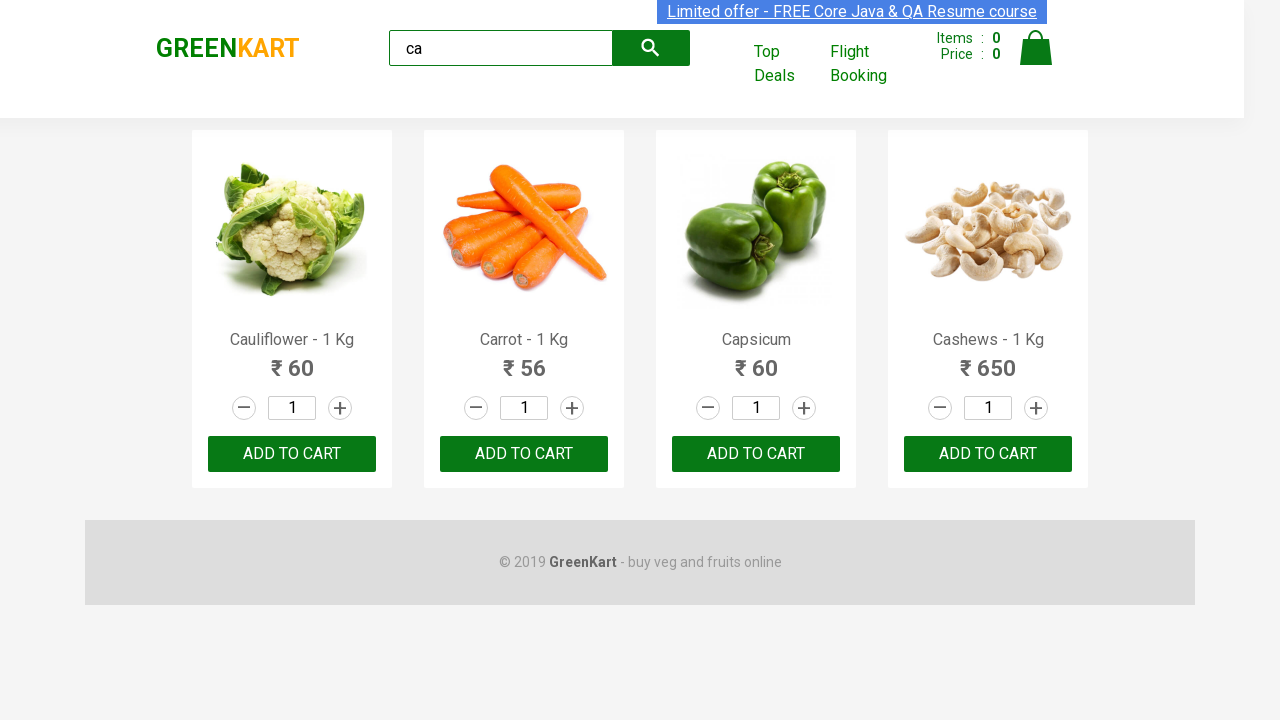

Retrieved product name: Cashews - 1 Kg
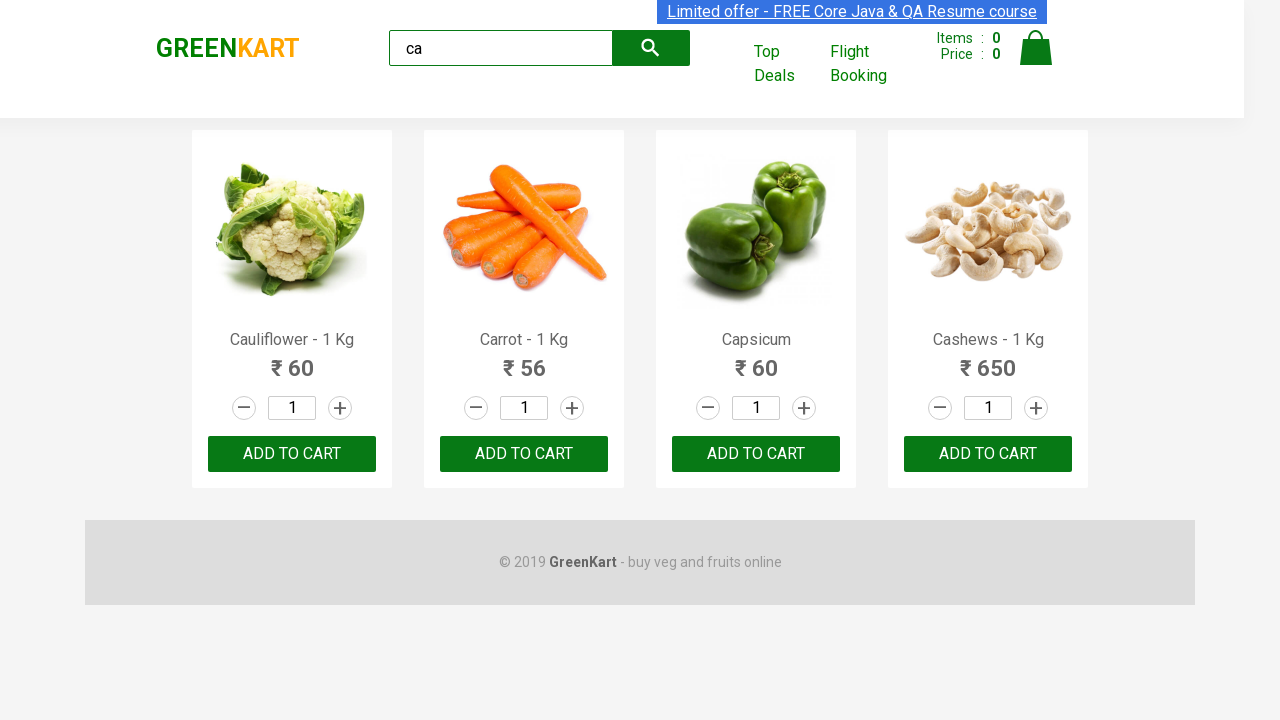

Found Cashews product and clicked 'Add to cart' button at (988, 454) on .products .product >> nth=3 >> button
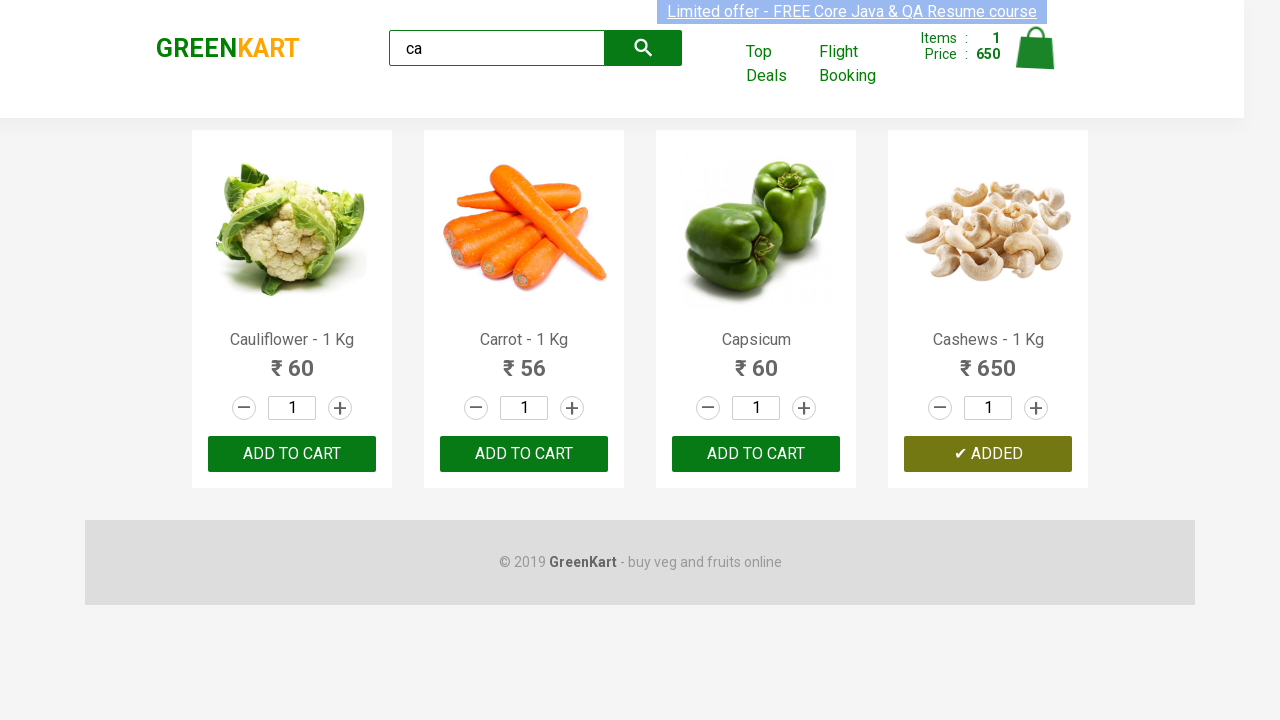

Clicked cart icon to view cart at (1036, 48) on .cart-icon > img
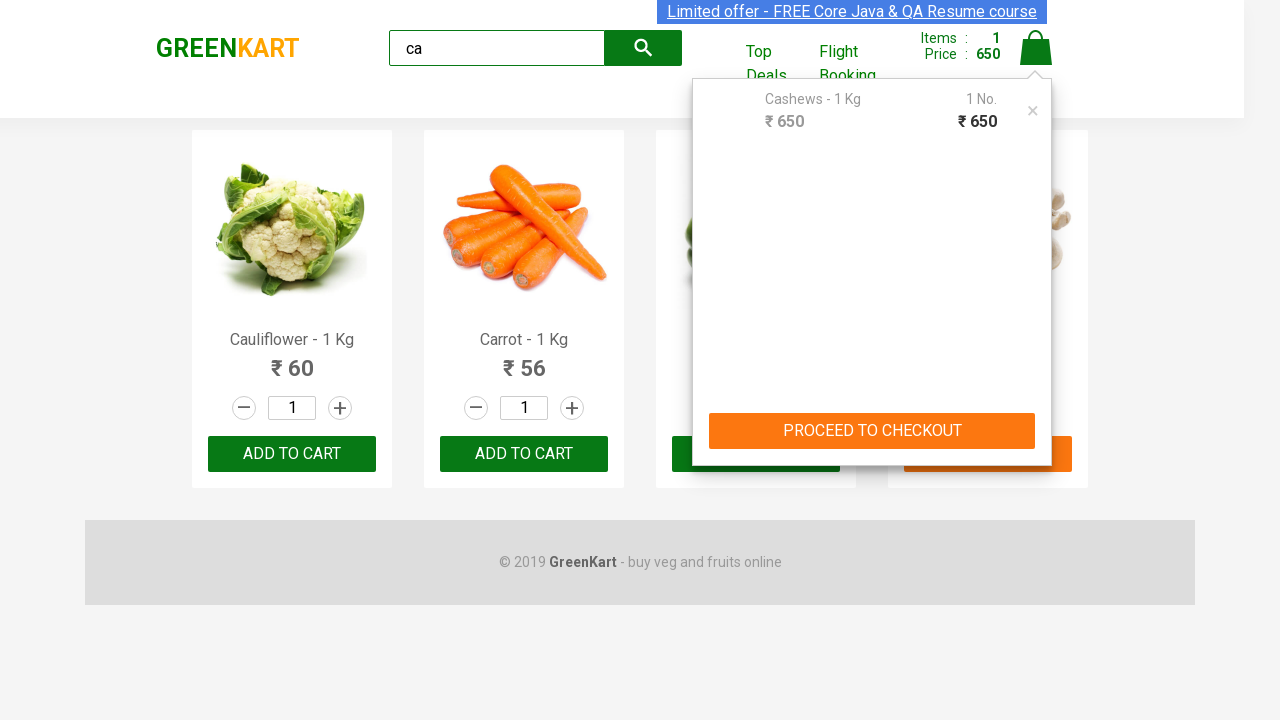

Clicked 'PROCEED TO CHECKOUT' button at (872, 431) on text=PROCEED TO CHECKOUT
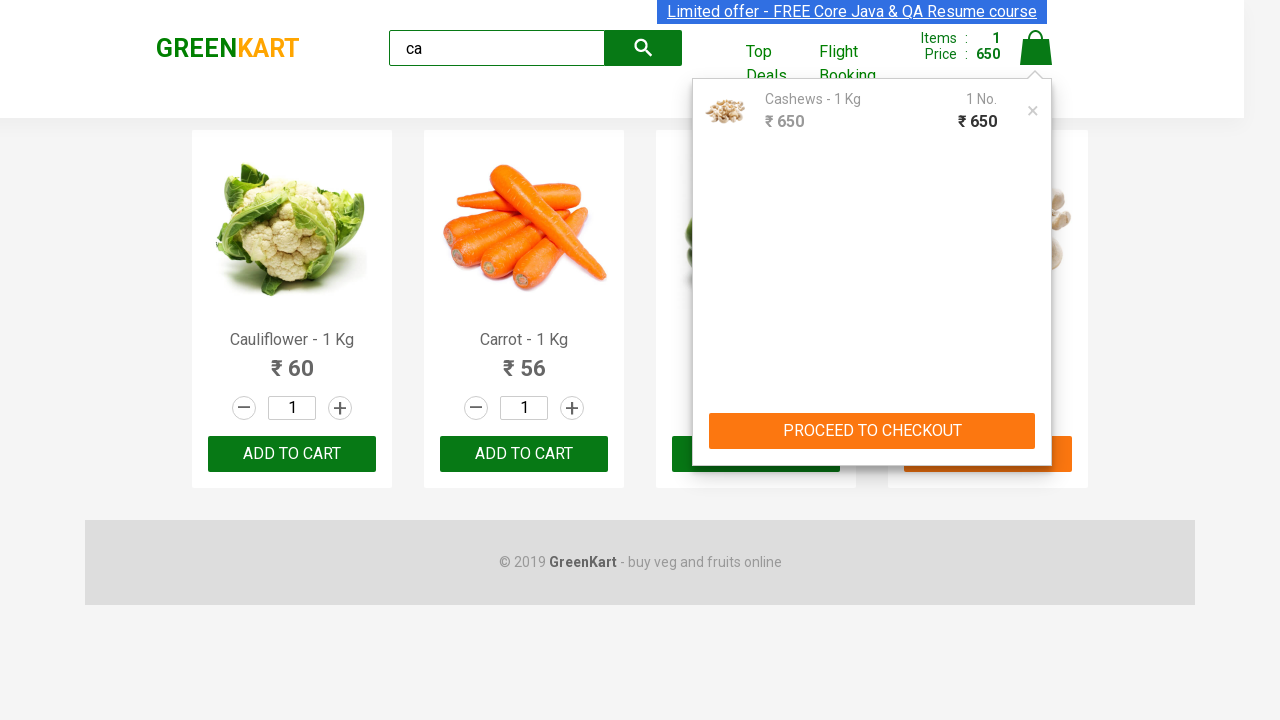

Navigated to cart page
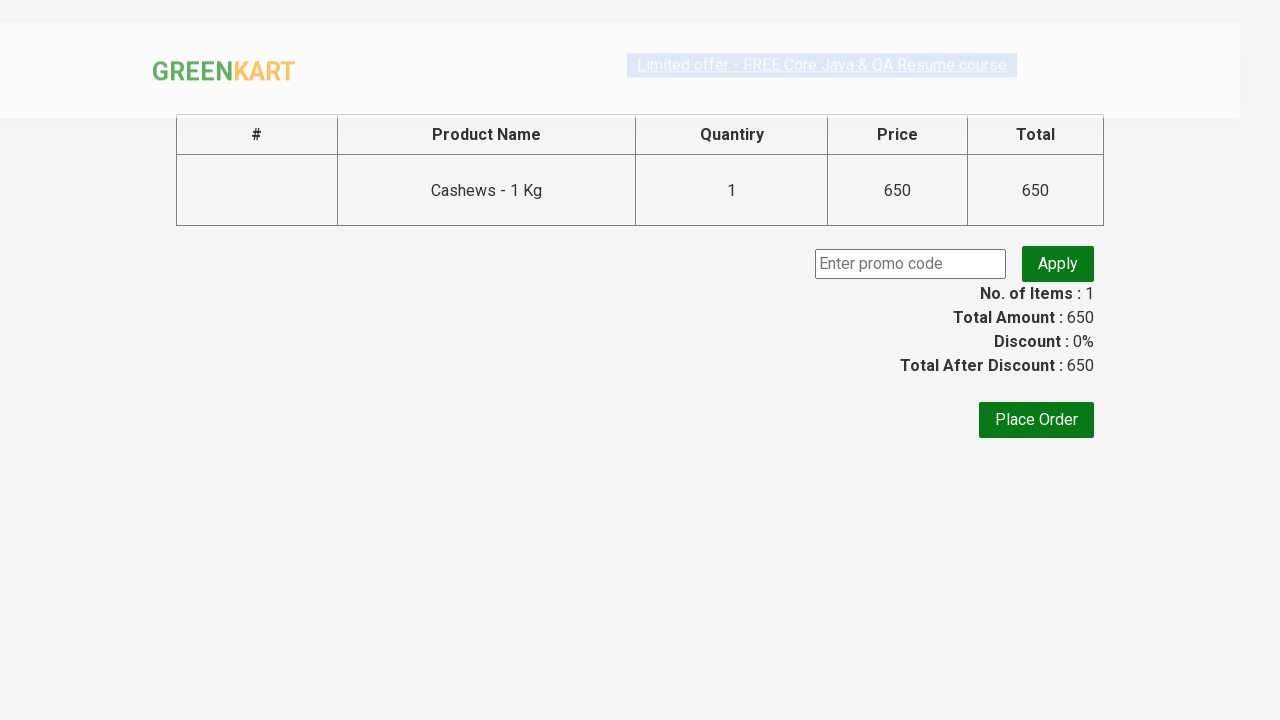

Clicked 'Place Order' button at (1036, 420) on text=Place Order
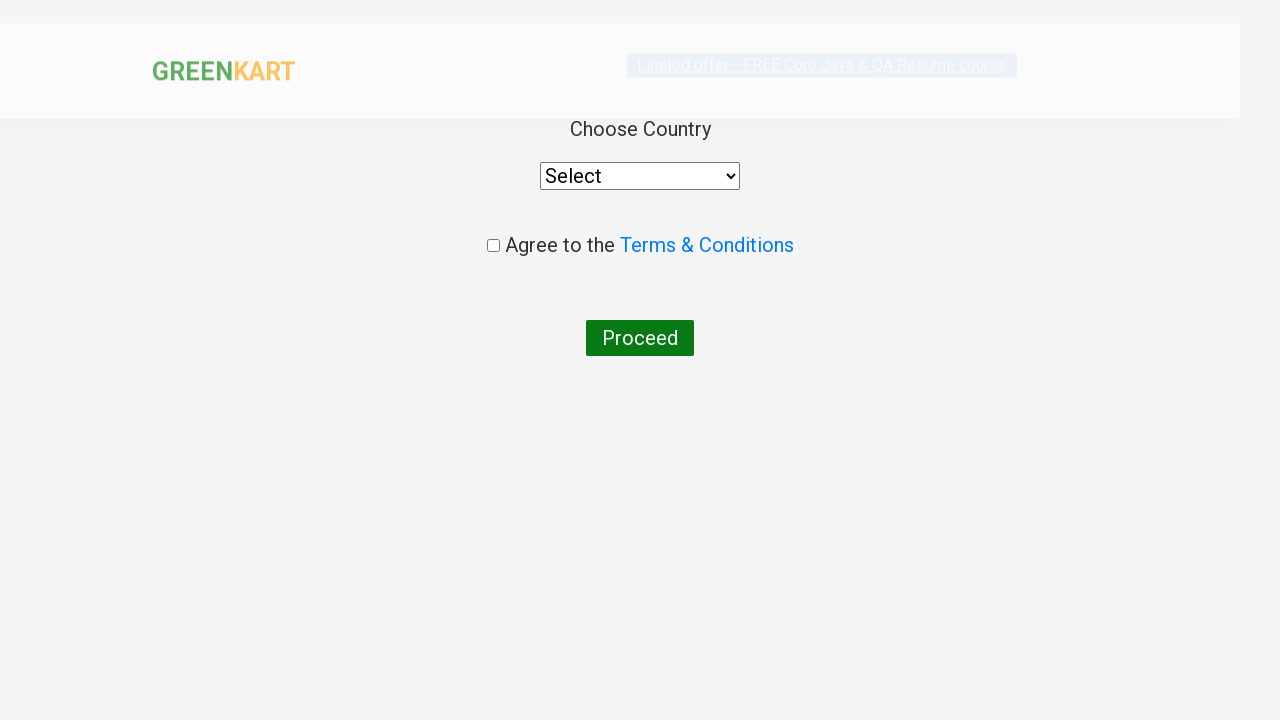

Navigated to country selection page
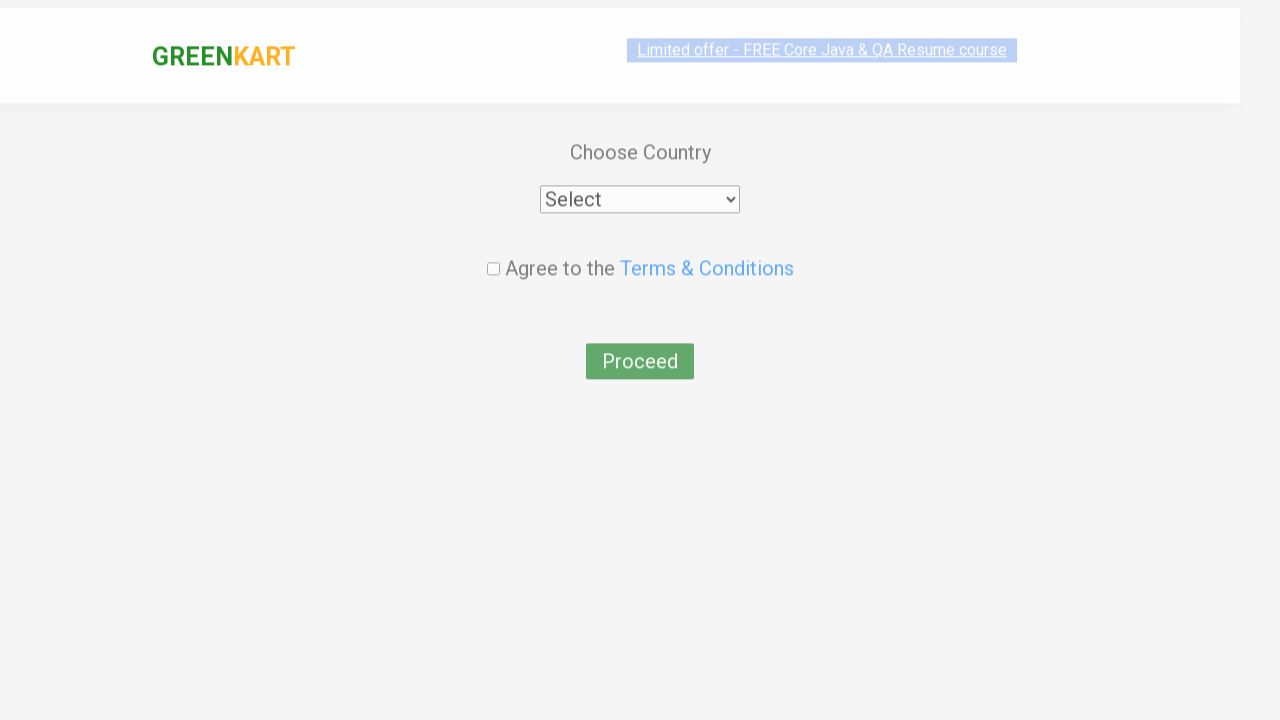

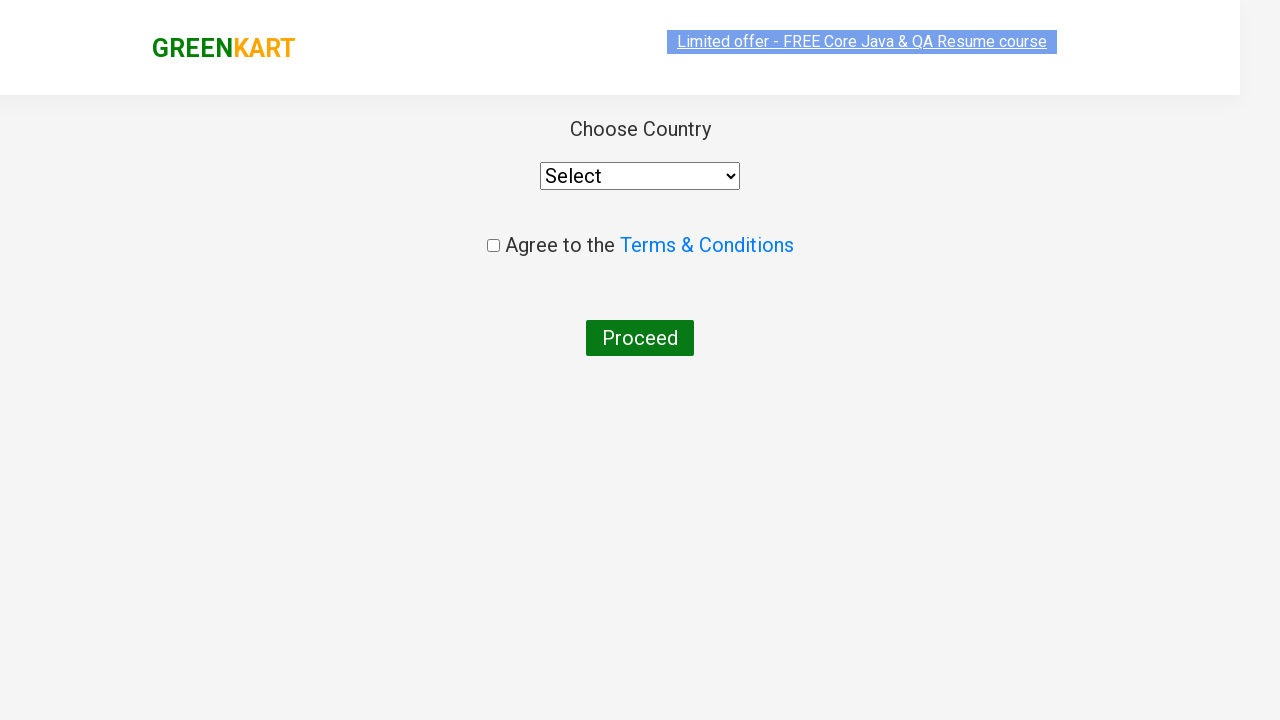